Tests React Semantic UI editable/searchable dropdown by typing search text and selecting "Algeria"

Starting URL: https://react.semantic-ui.com/maximize/dropdown-example-search-selection/

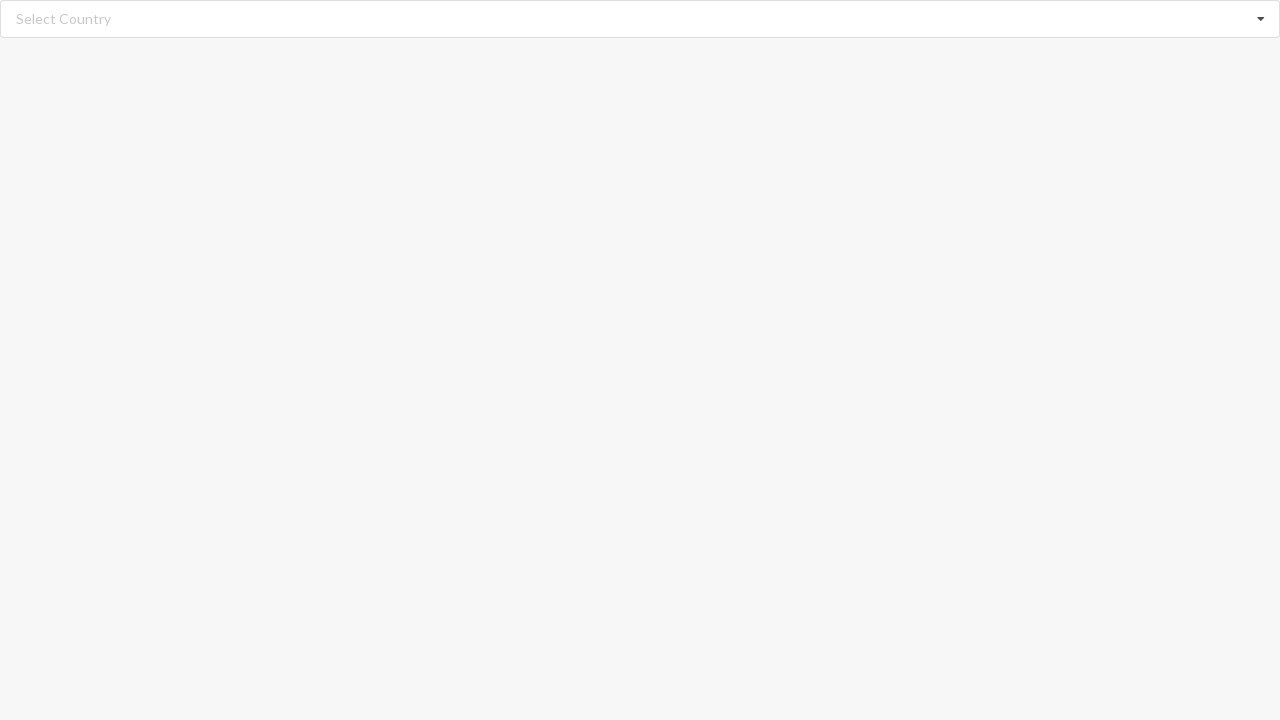

Clicked dropdown to open editable/searchable dropdown at (64, 19) on .ui.fluid.selection.dropdown .text
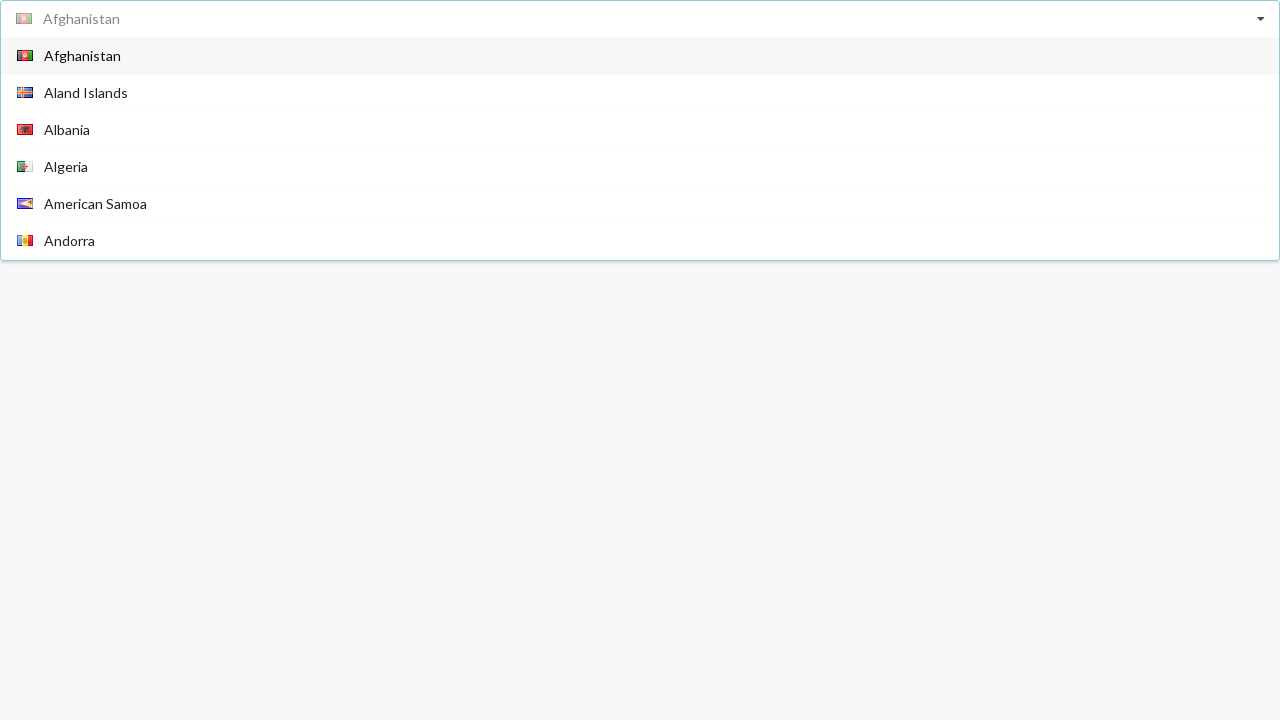

Typed 'Al' in dropdown search field to filter options on .ui.fluid.selection.dropdown input
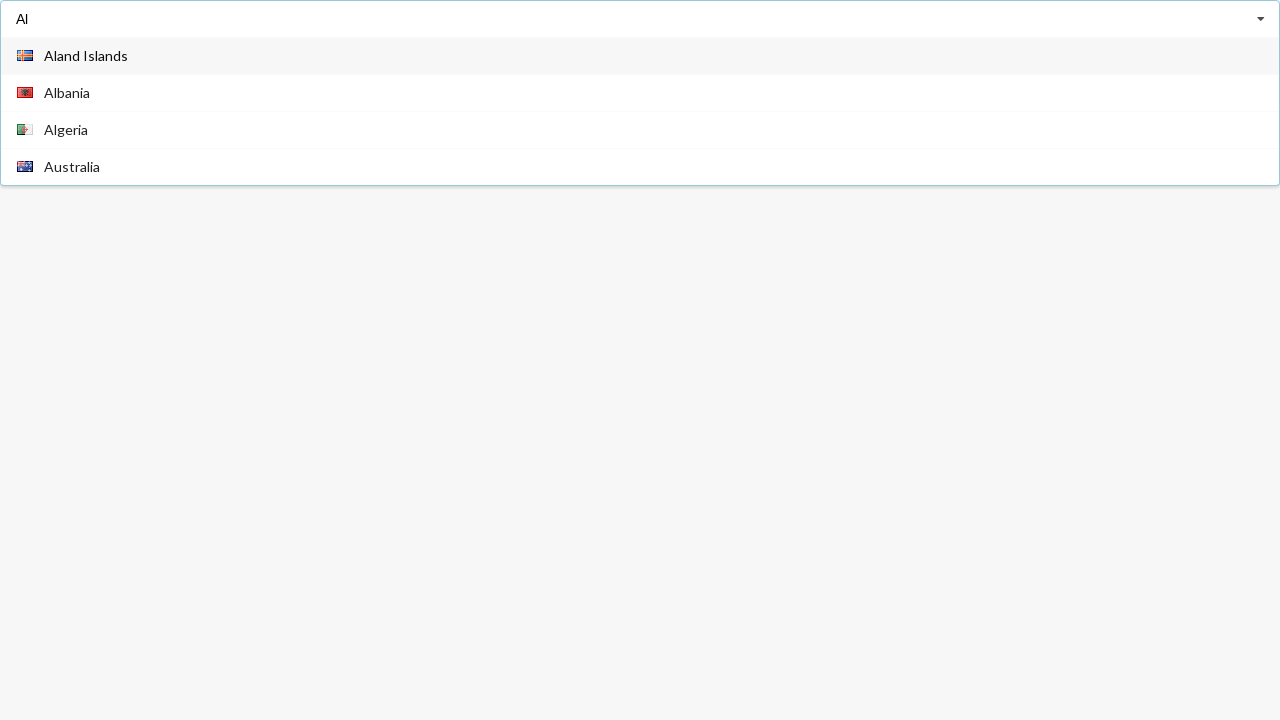

Filtered dropdown items loaded
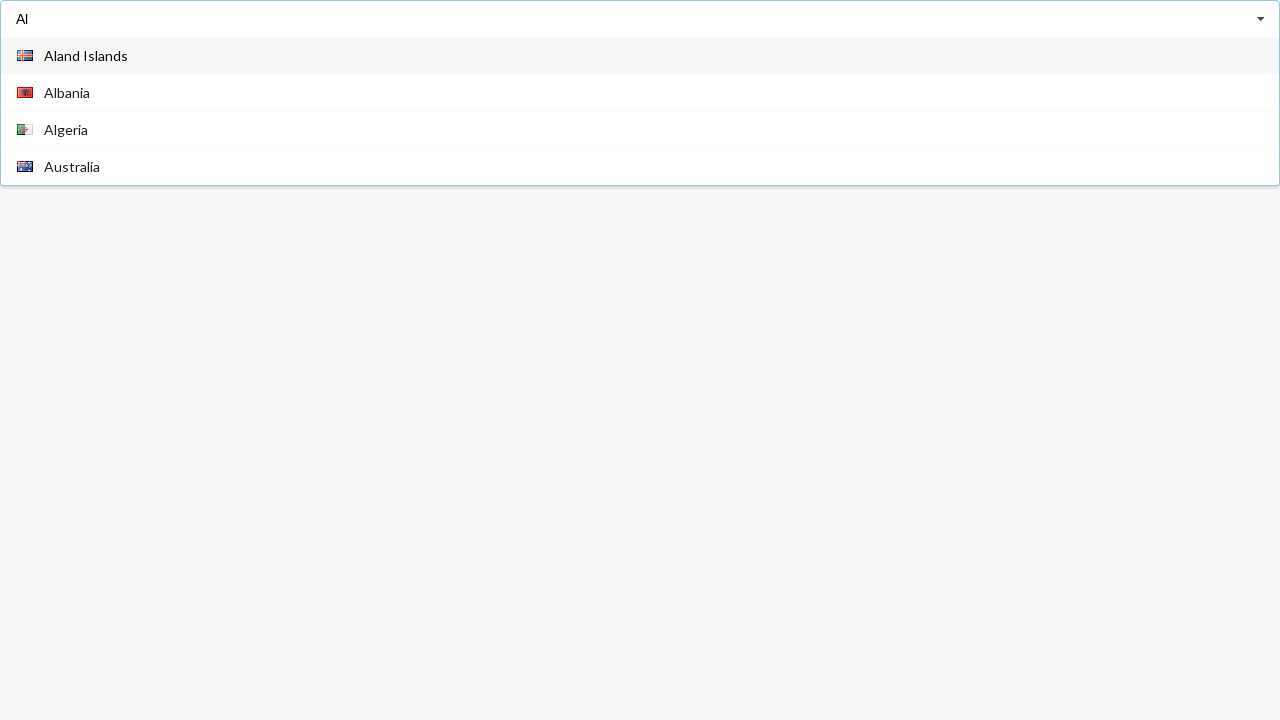

Clicked 'Algeria' option from filtered dropdown list at (66, 130) on .menu .item span:has-text('Algeria')
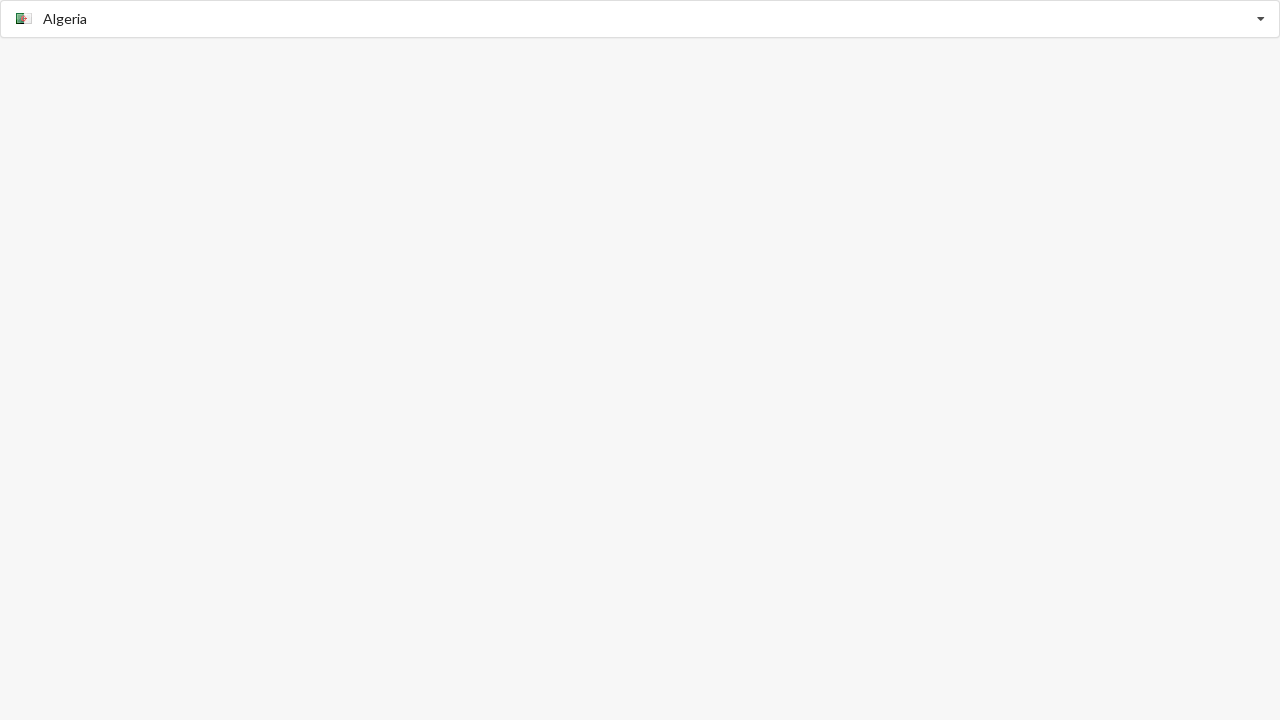

Verified 'Algeria' was successfully selected in dropdown
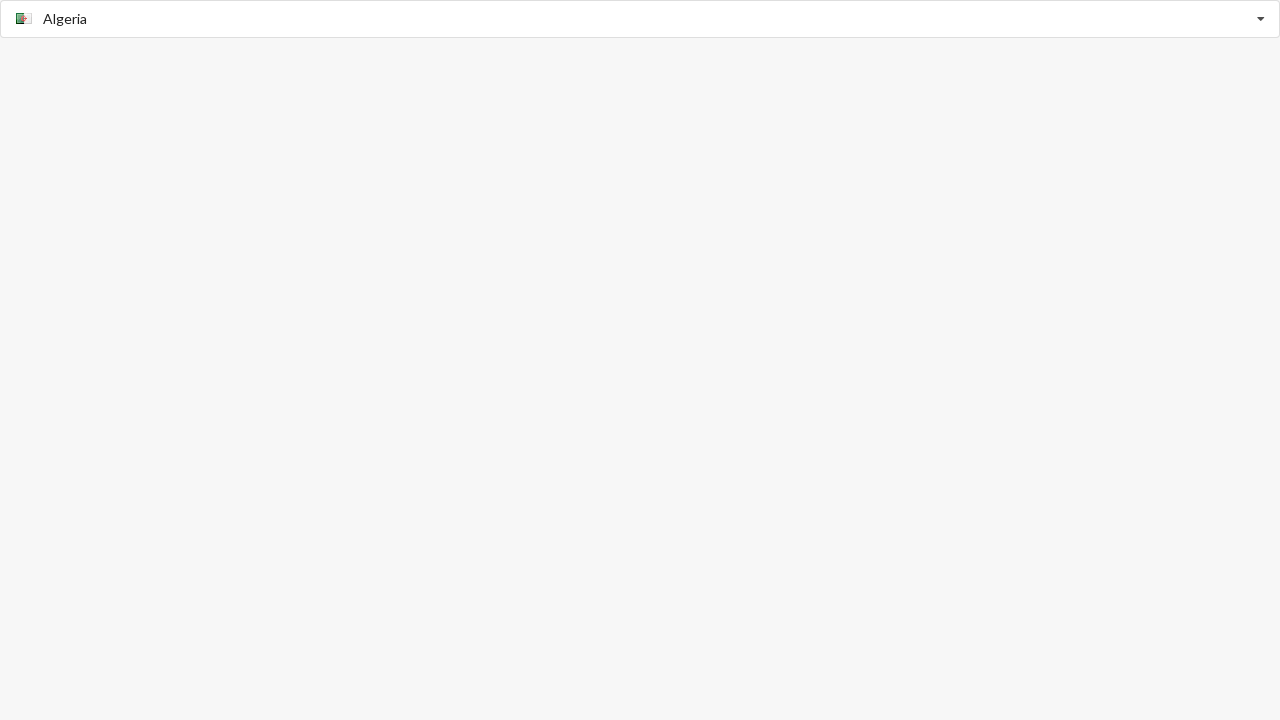

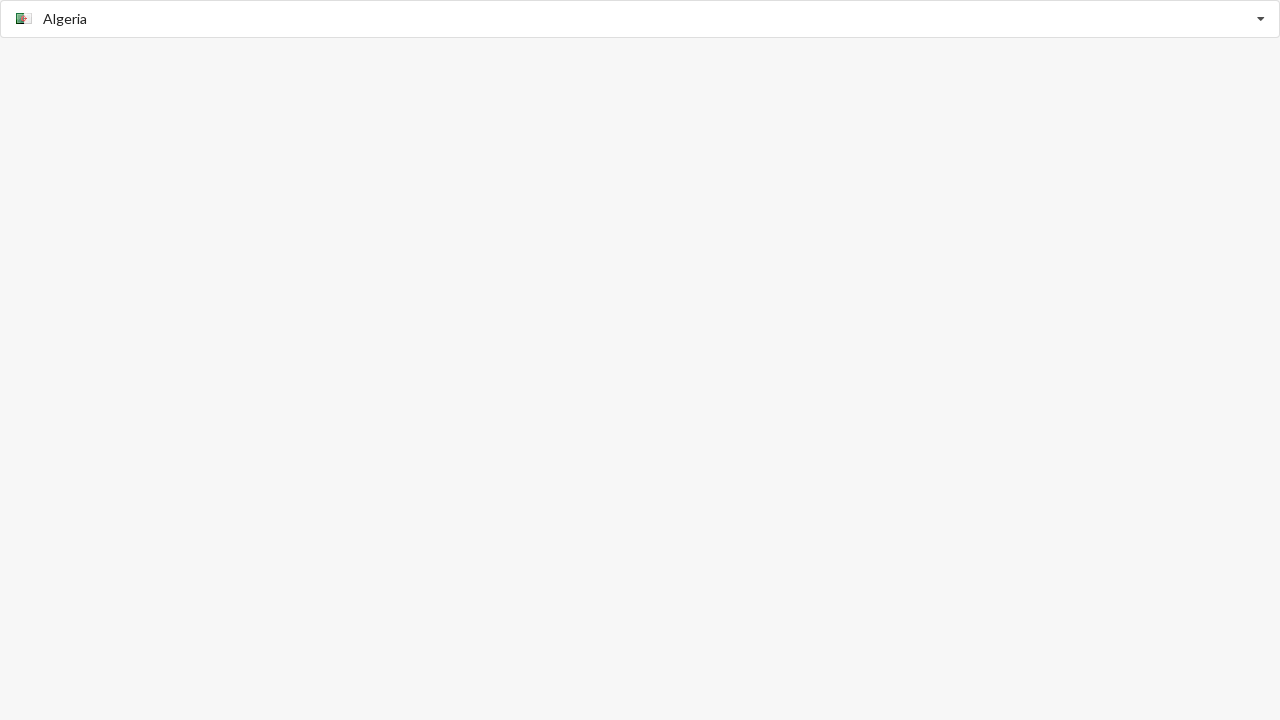